Tests handling JavaScript alert dialogs by clicking a button and accepting the alert

Starting URL: https://demo.automationtesting.in/Alerts.html

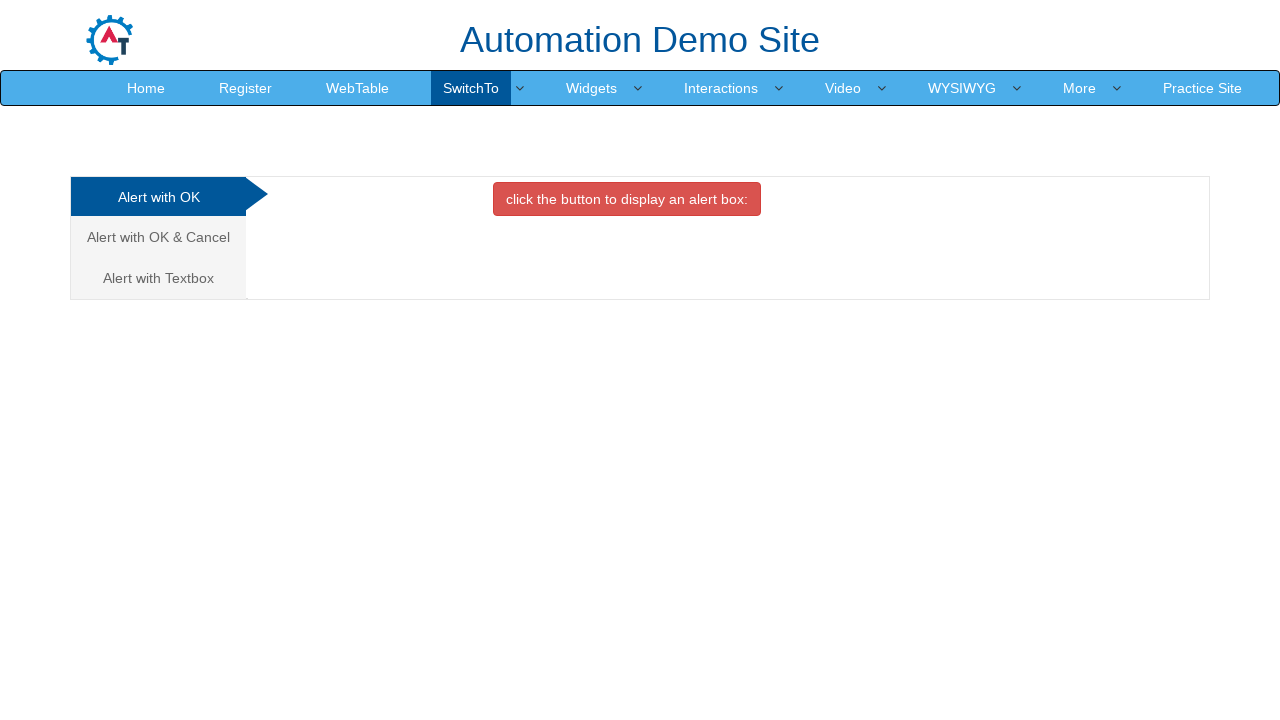

Set up dialog handler to accept alerts
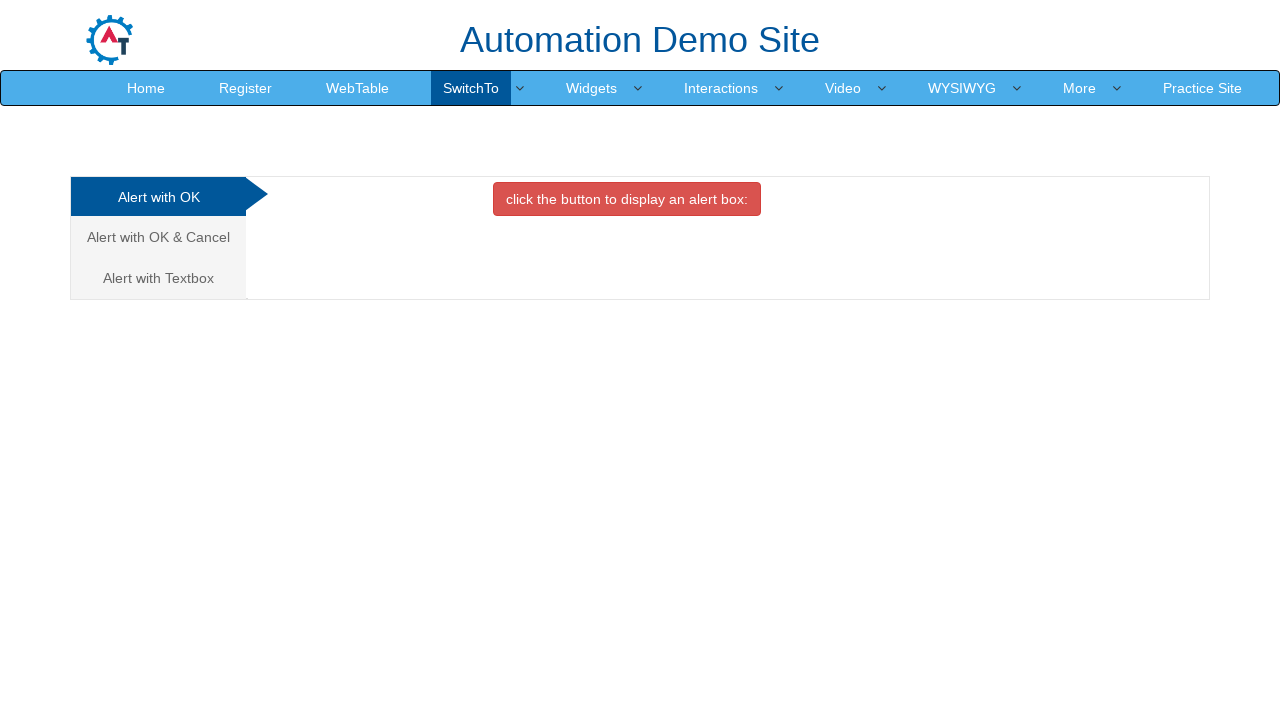

Clicked button to trigger JavaScript alert dialog at (627, 199) on button.btn.btn-danger
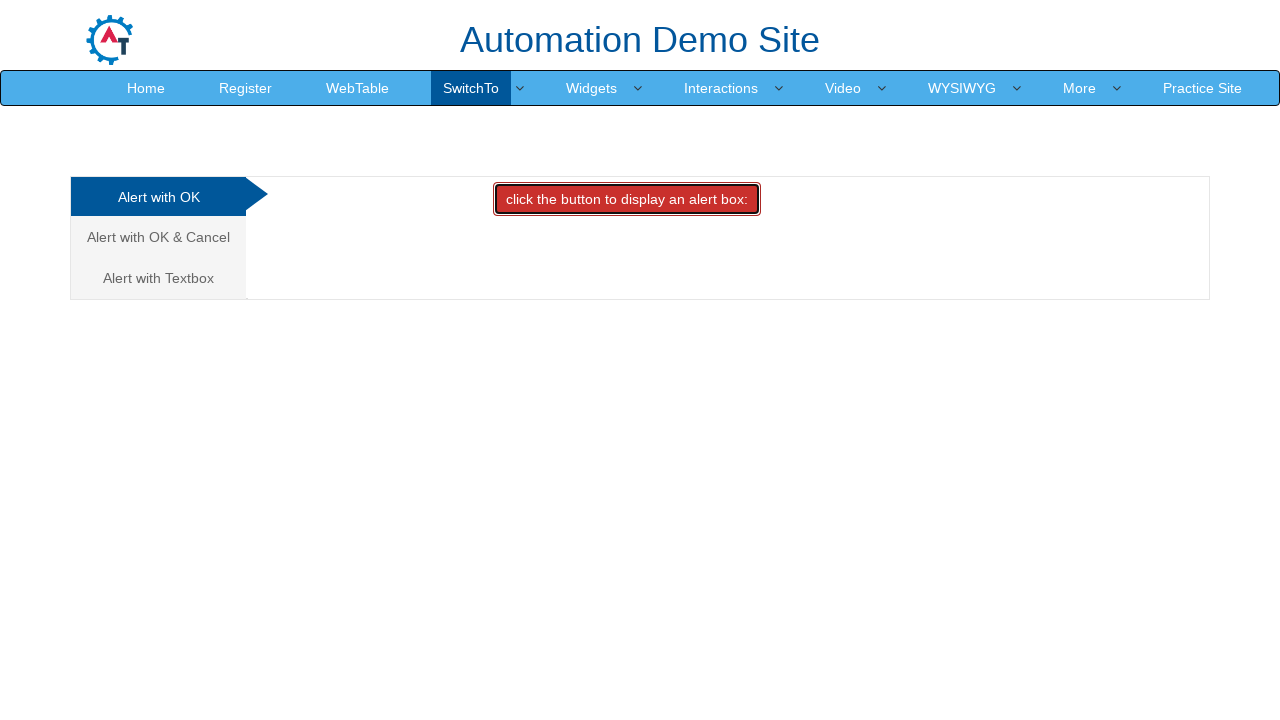

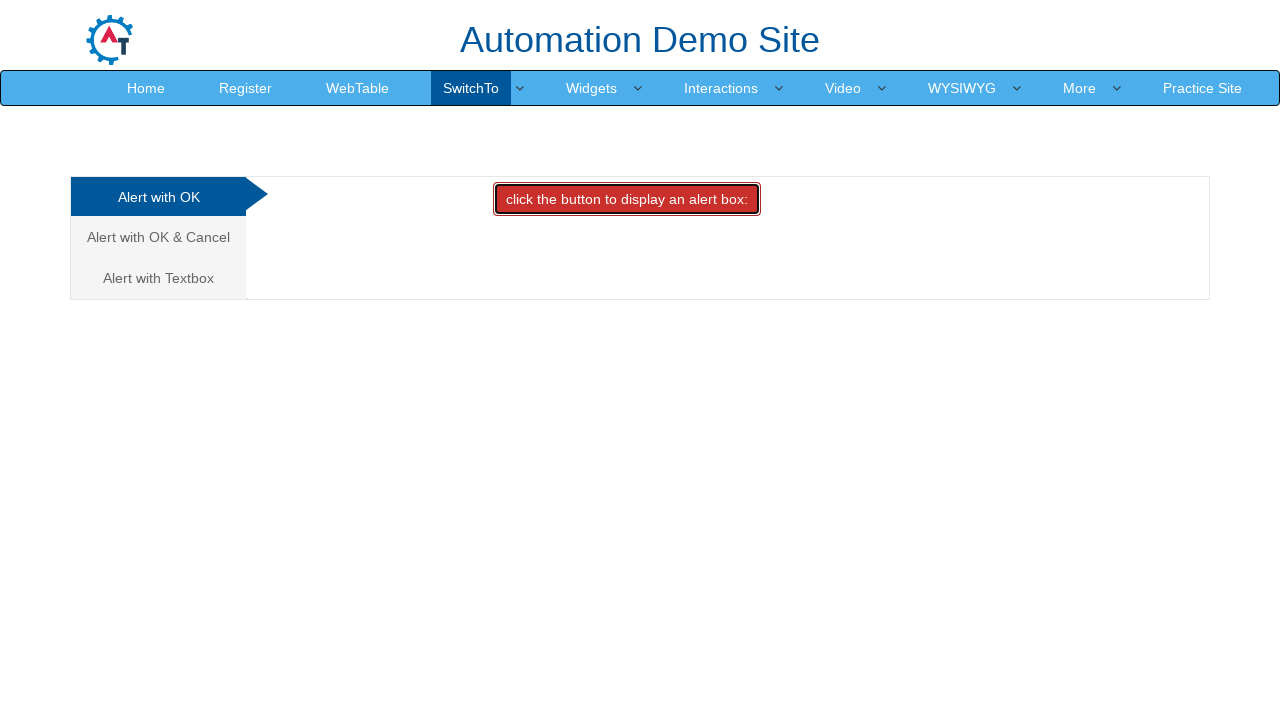